Tests handling of various JavaScript alert types including simple alerts, timed alerts, confirmation dialogs (dismiss), and prompt dialogs with text input

Starting URL: https://demoqa.com/alerts

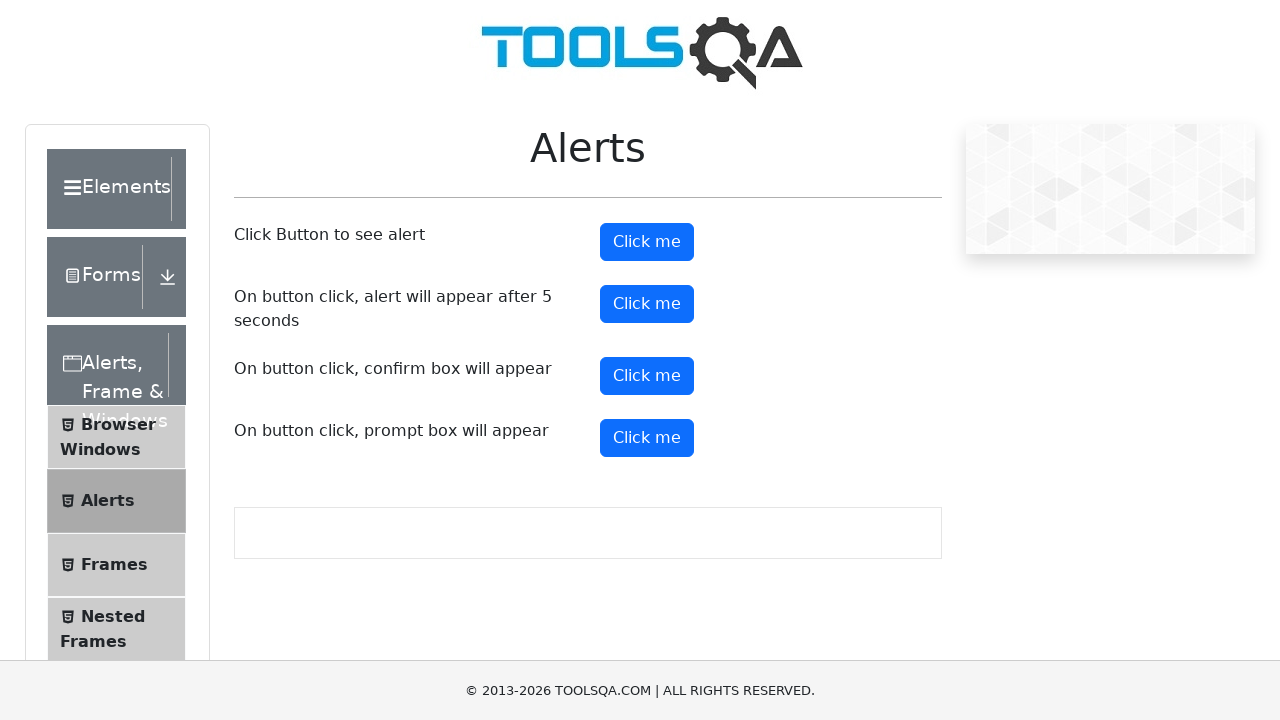

Clicked simple alert button at (647, 242) on button#alertButton
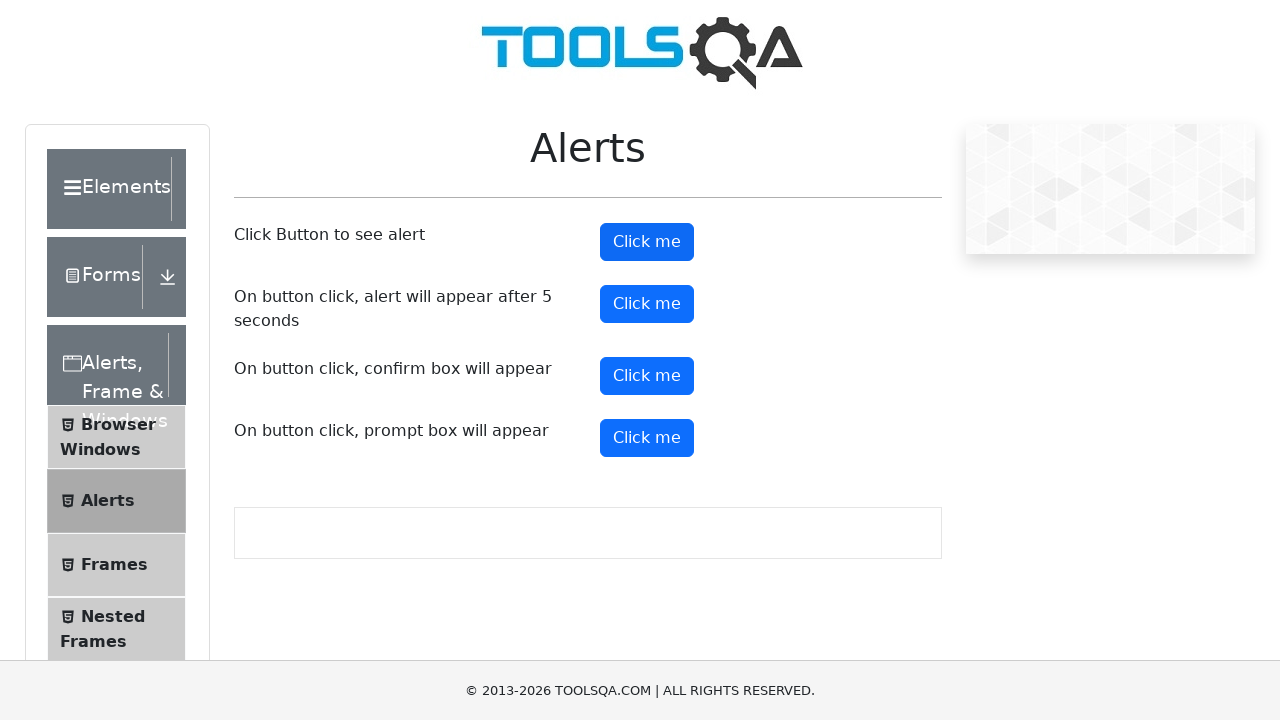

Set up dialog handler to accept simple alert
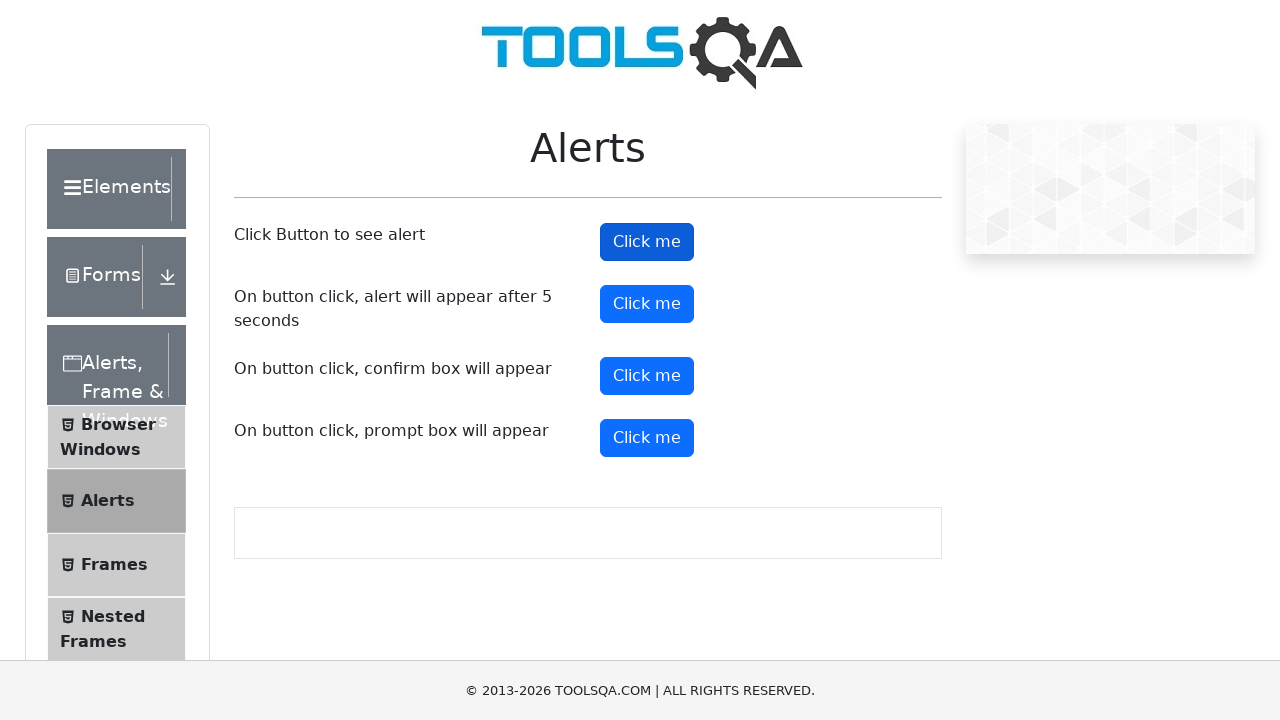

Waited 1 second after simple alert was accepted
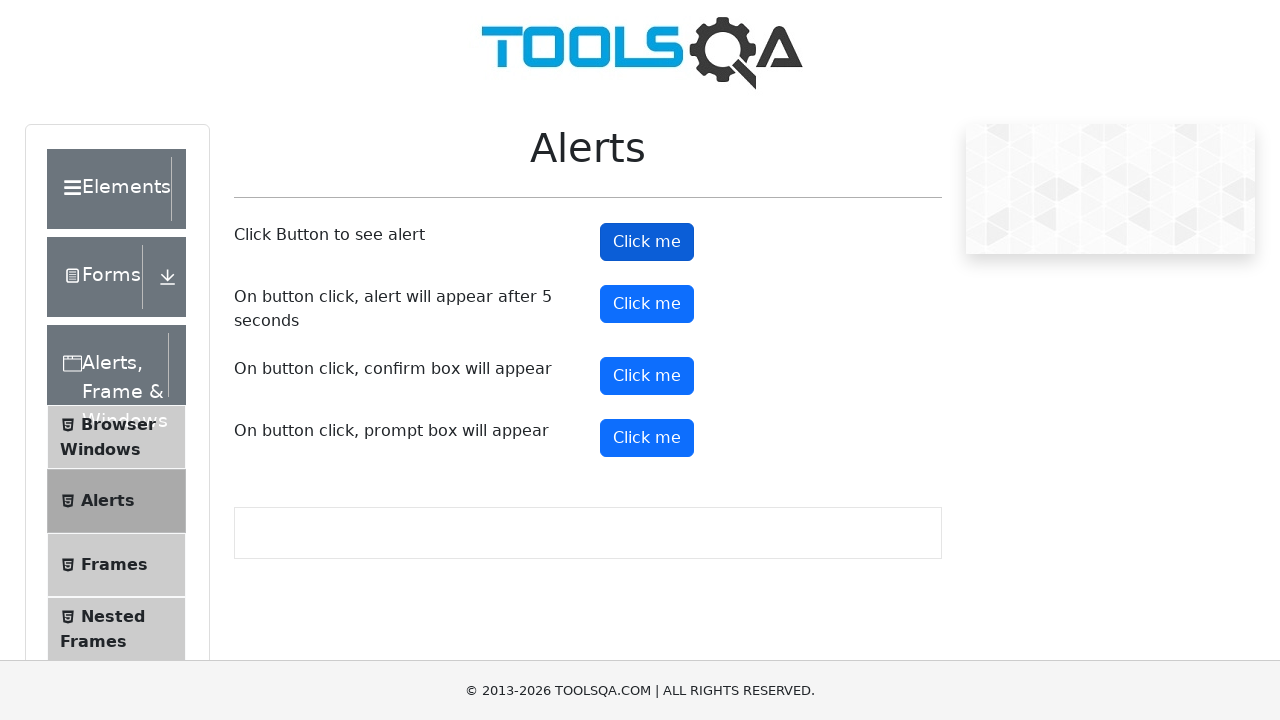

Set up dialog handler to accept timed alert
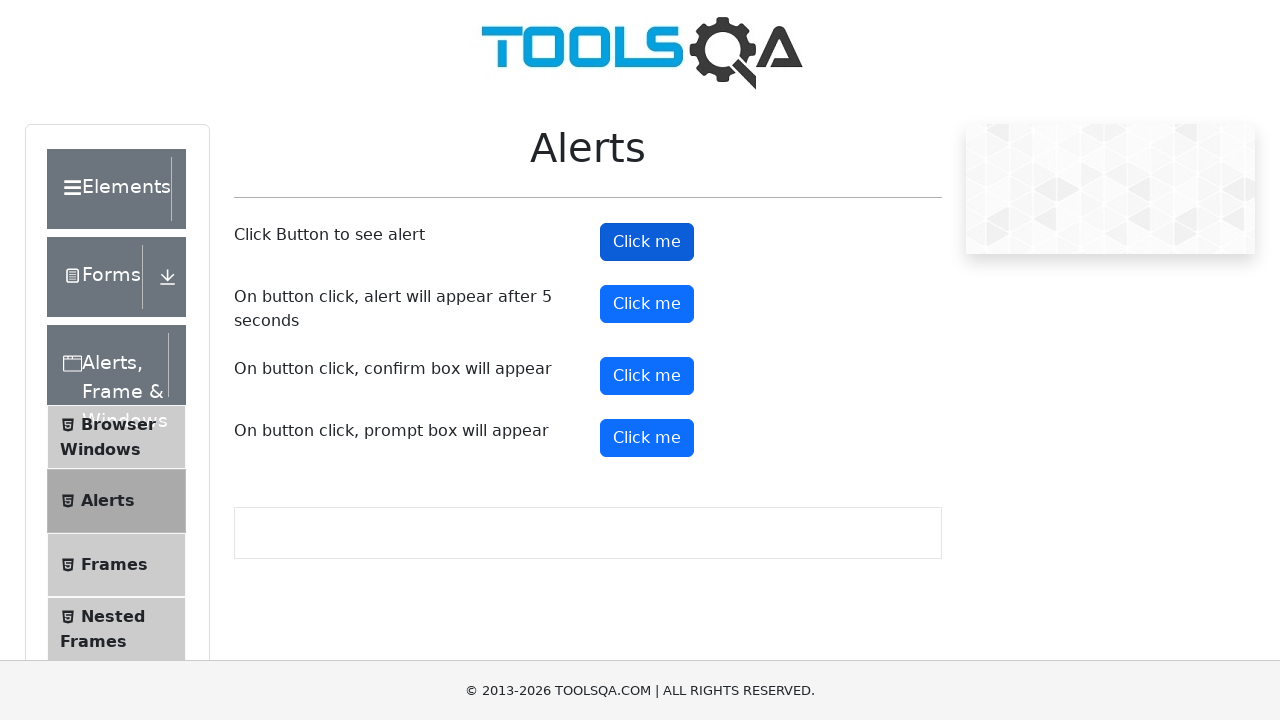

Clicked timer alert button at (647, 304) on button#timerAlertButton
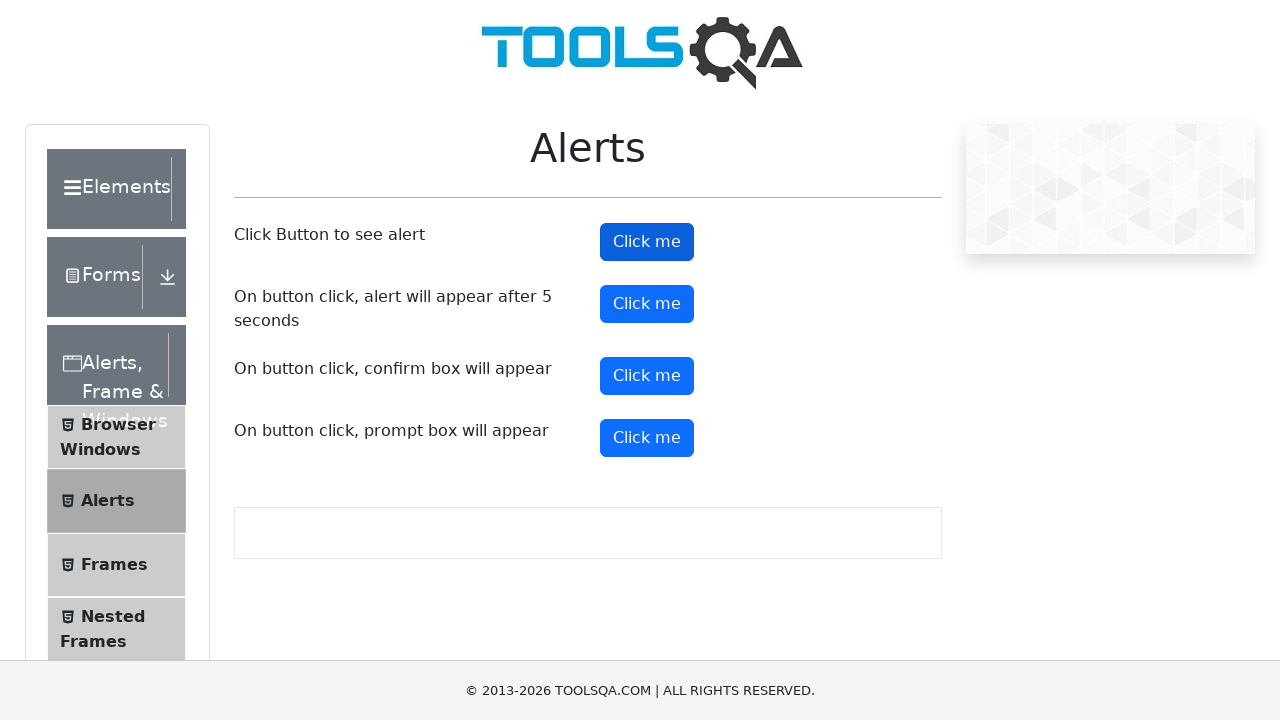

Waited 6 seconds for timed alert to appear and be accepted
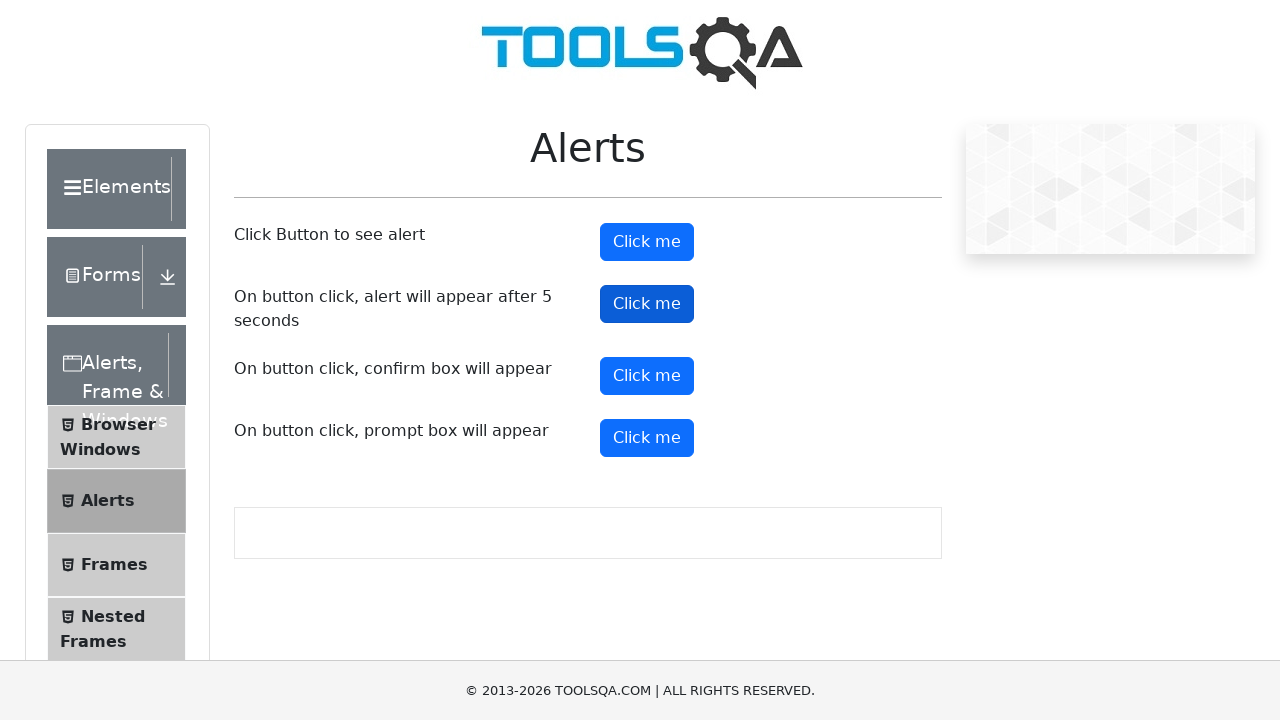

Set up dialog handler to dismiss confirmation alert
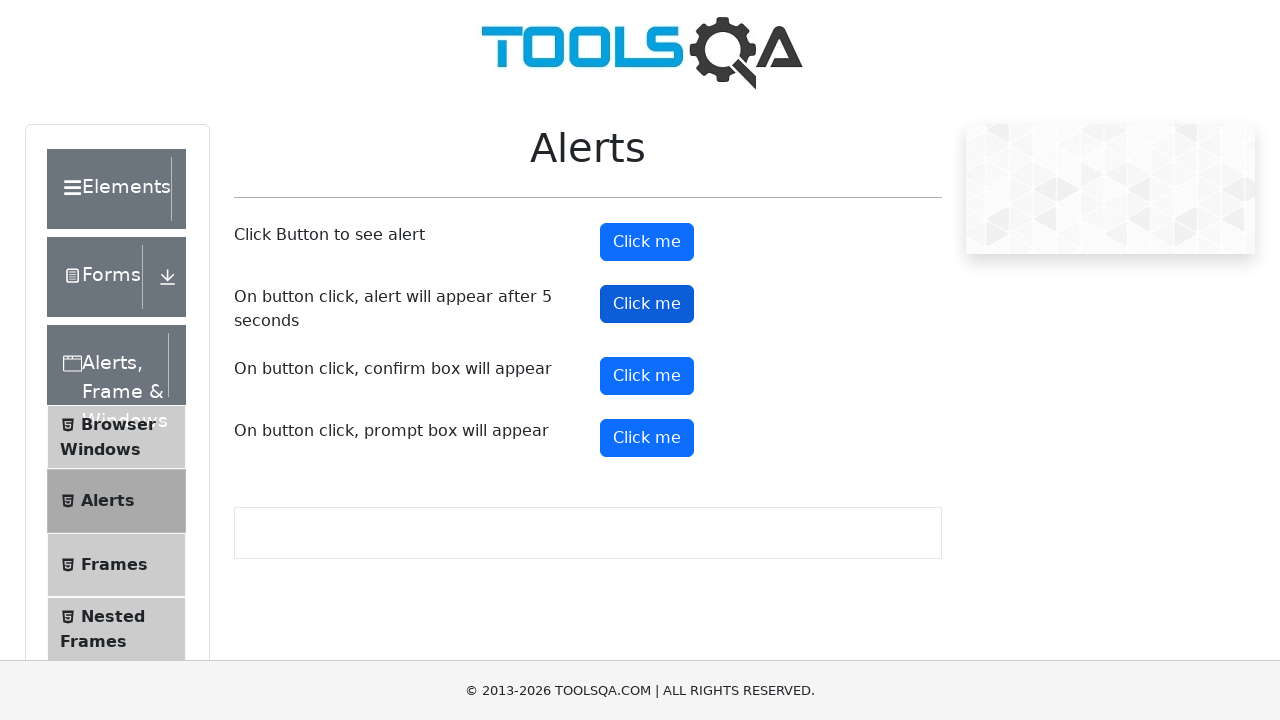

Clicked confirmation button at (647, 376) on button#confirmButton
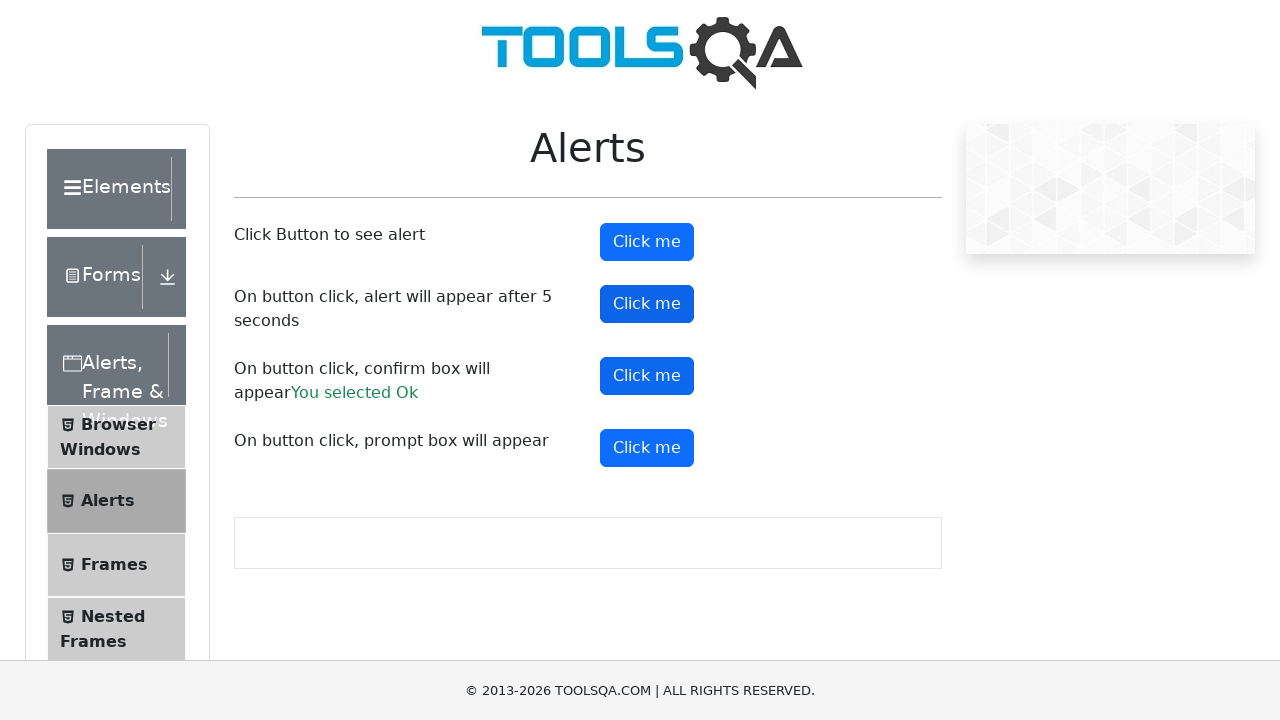

Waited 1 second after confirmation alert was dismissed
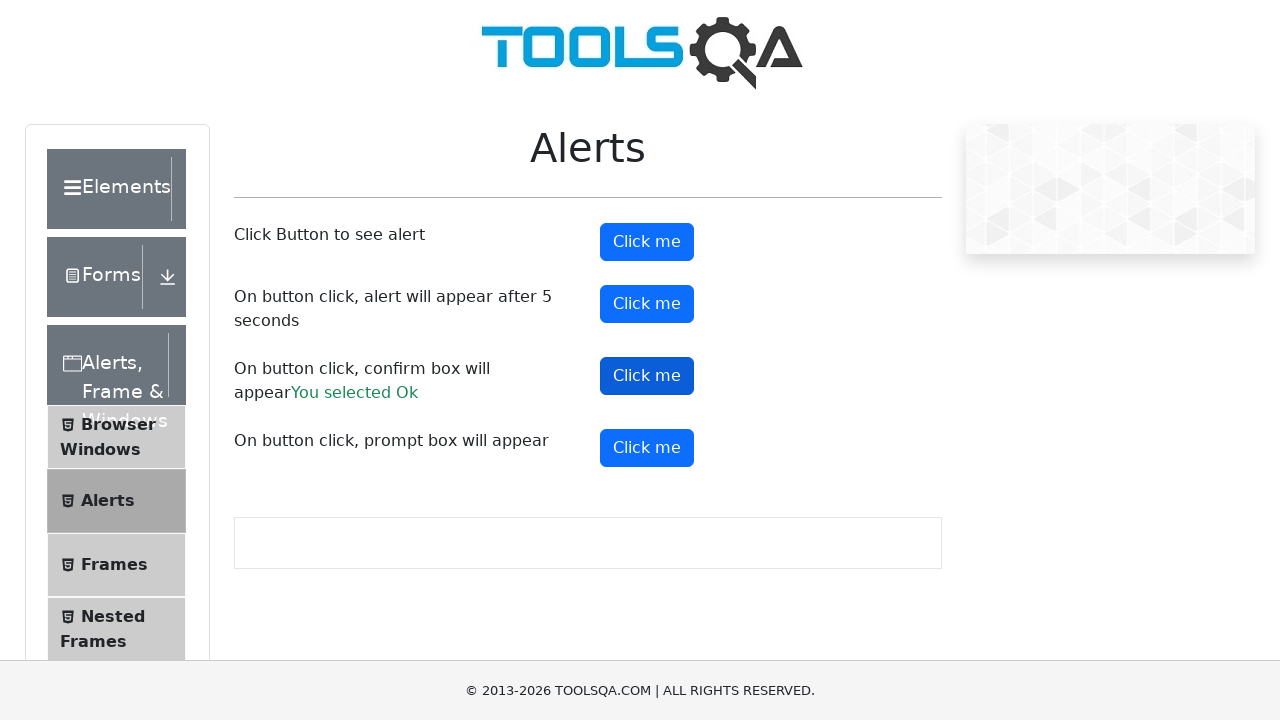

Set up dialog handler to accept prompt with text 'Chaitanya'
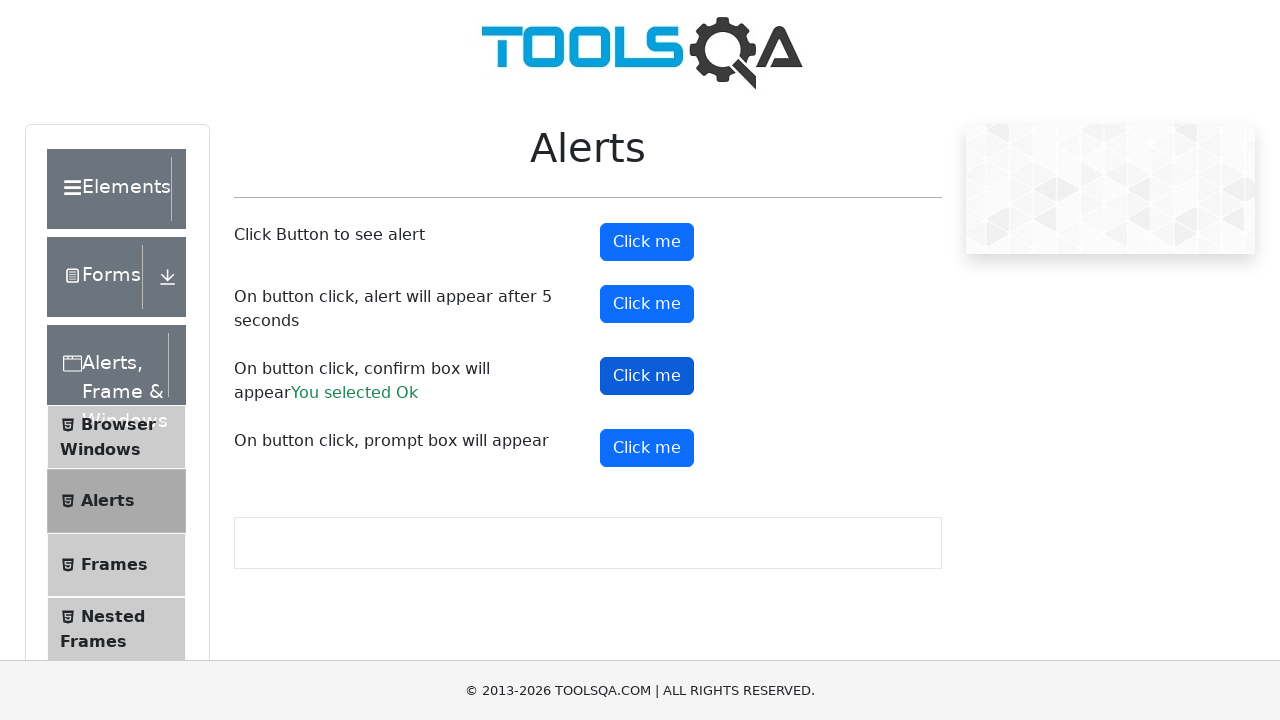

Clicked prompt button at (647, 448) on button#promtButton
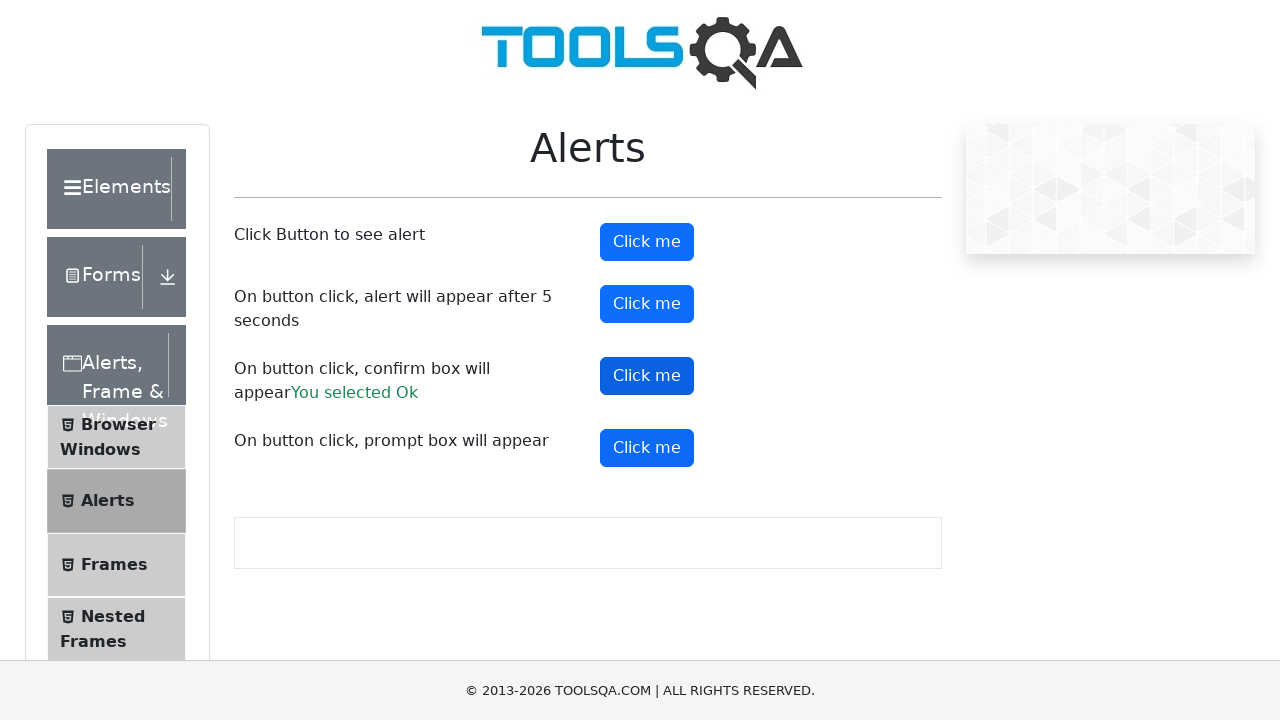

Waited 1 second after prompt alert was accepted with text input
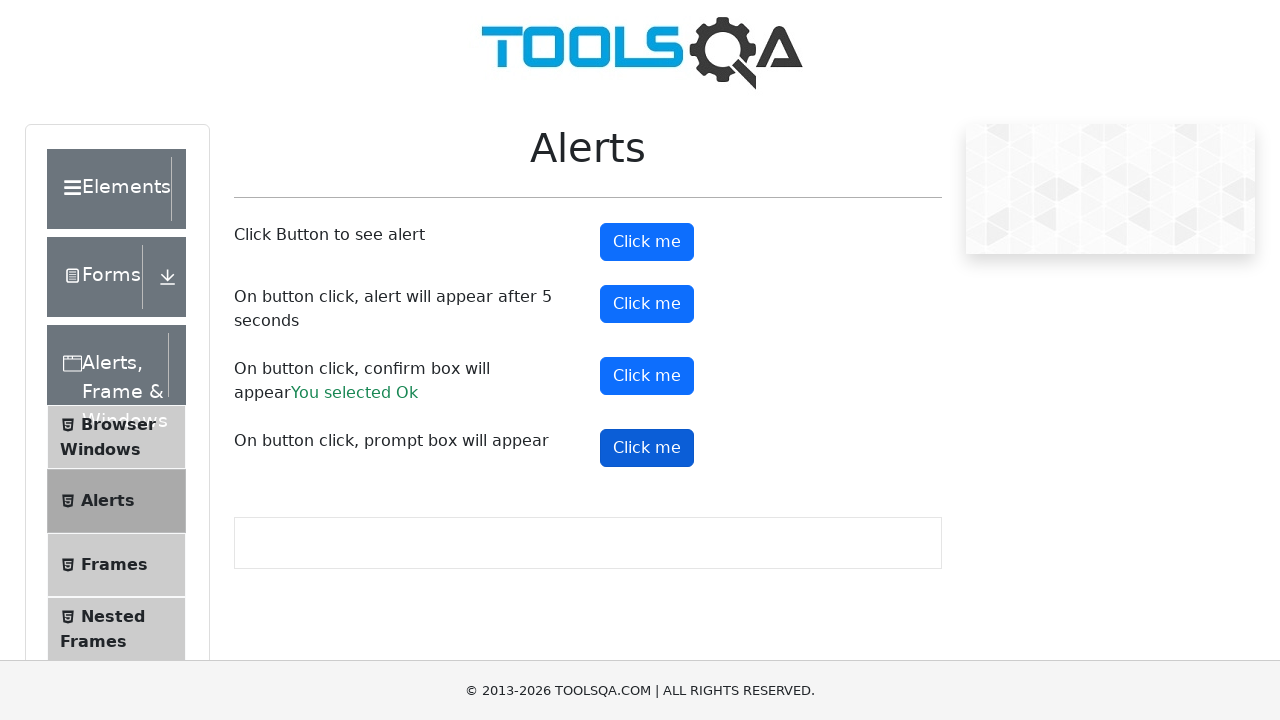

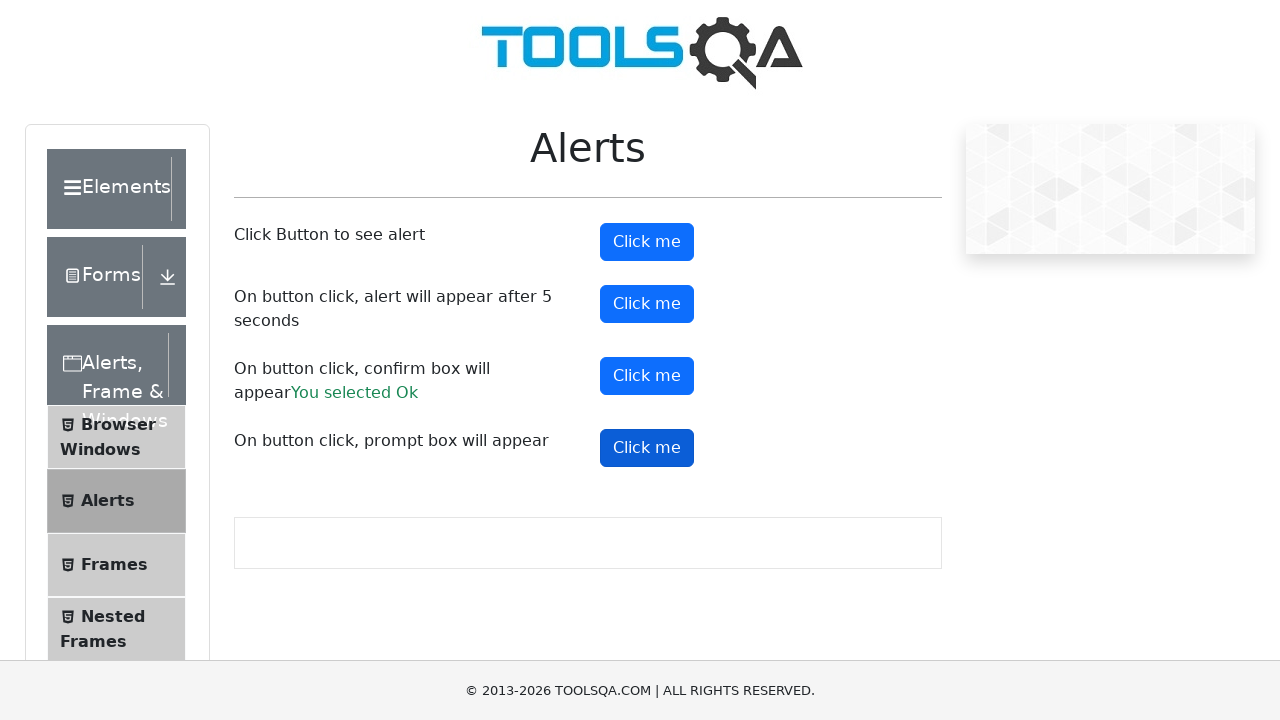